Tests dropdown selection using Playwright's built-in select_option method to choose an item by visible text, then verifies the correct option is selected.

Starting URL: http://the-internet.herokuapp.com/dropdown

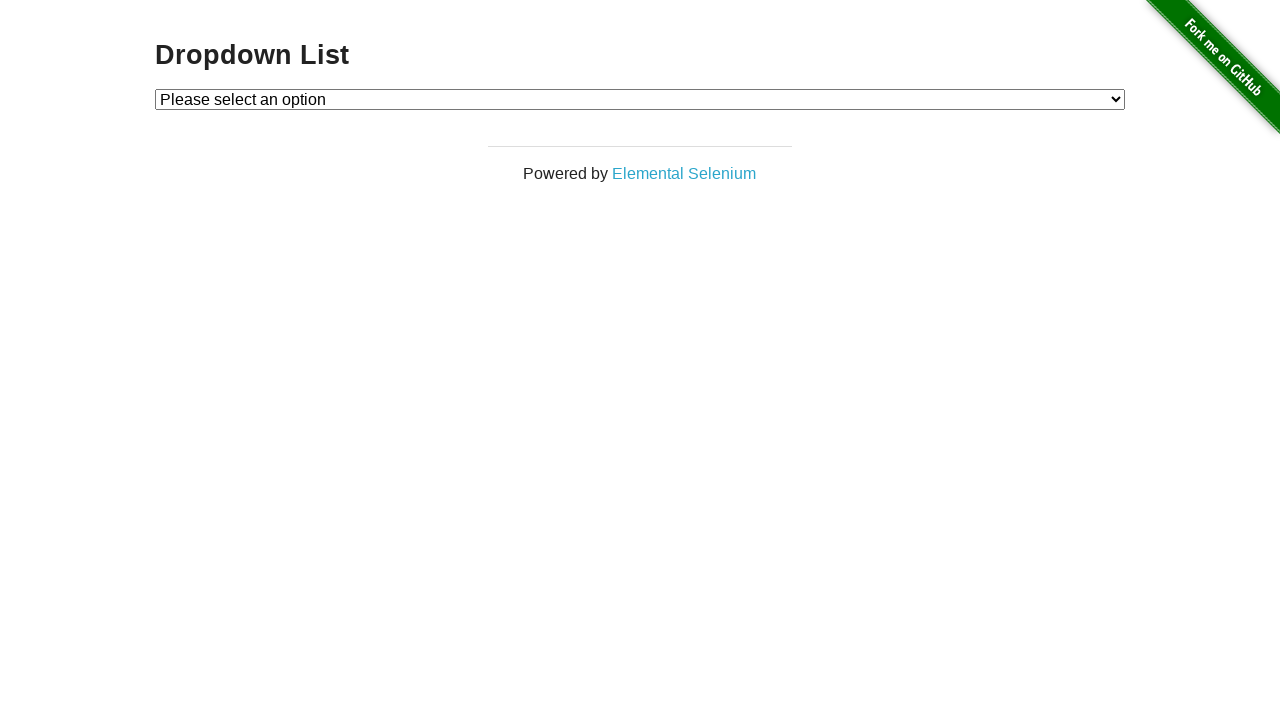

Selected 'Option 1' from dropdown using select_option method on #dropdown
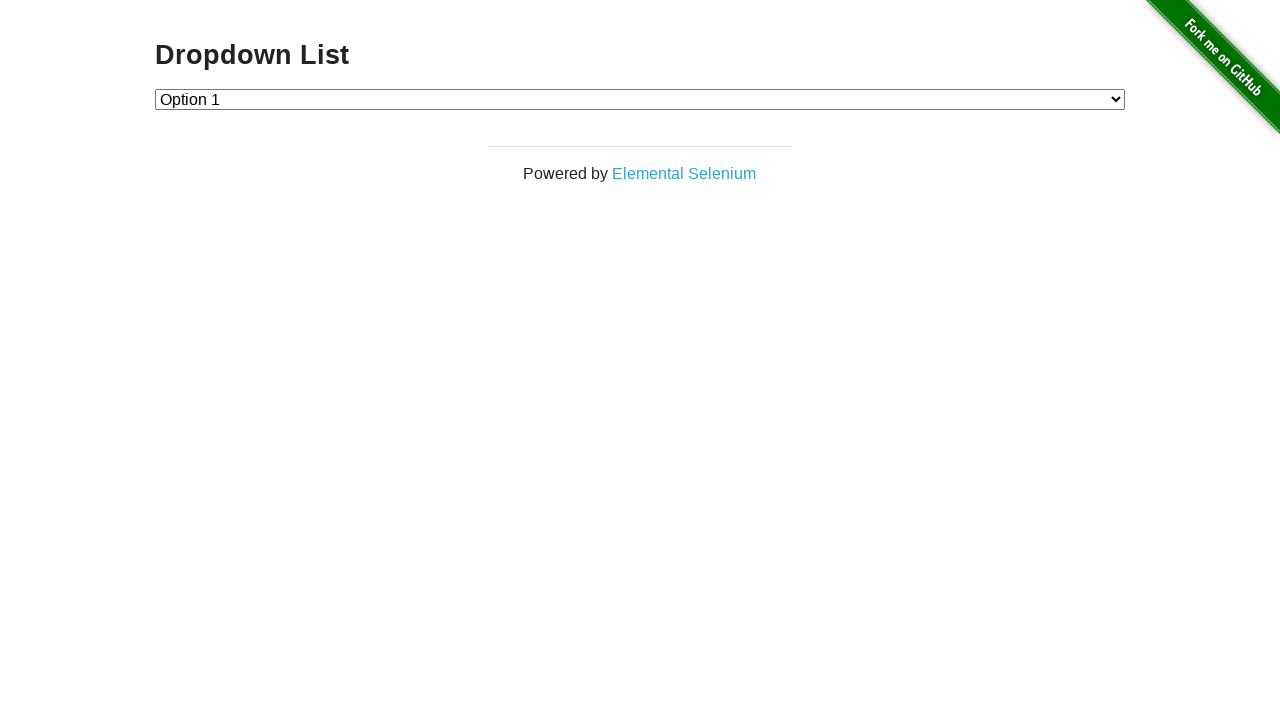

Retrieved text content of selected dropdown option
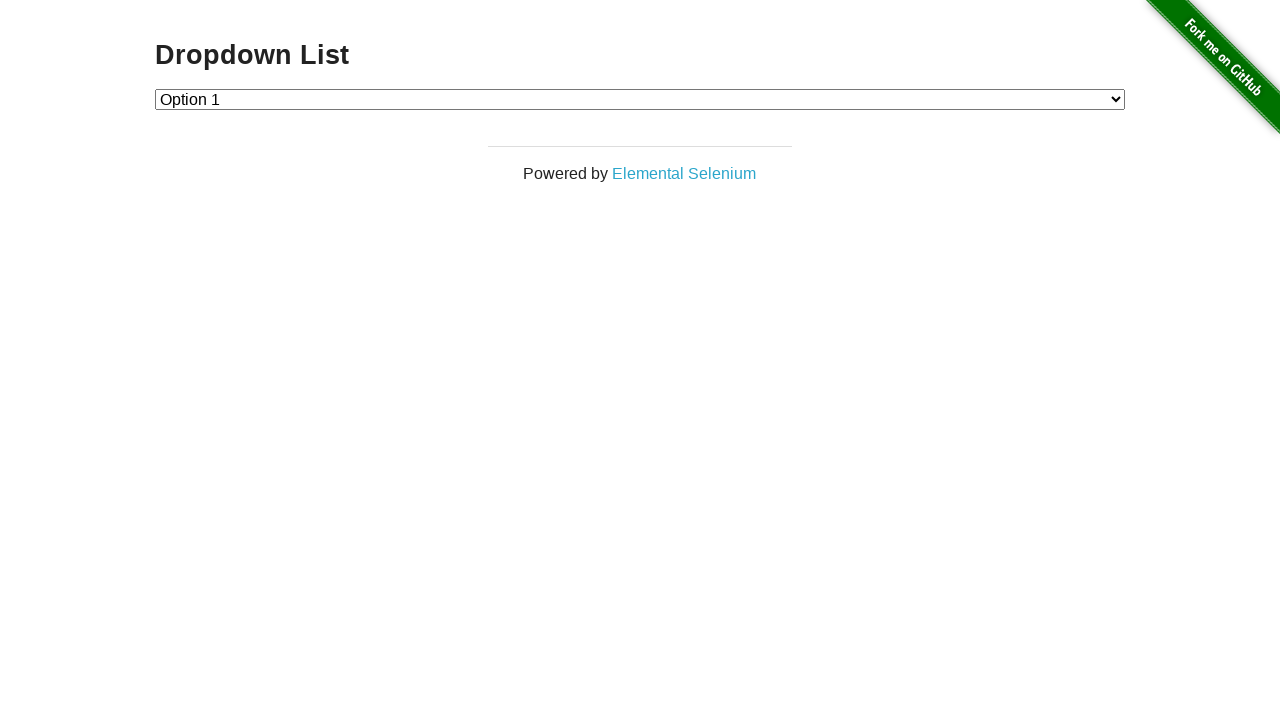

Verified that 'Option 1' is correctly selected in the dropdown
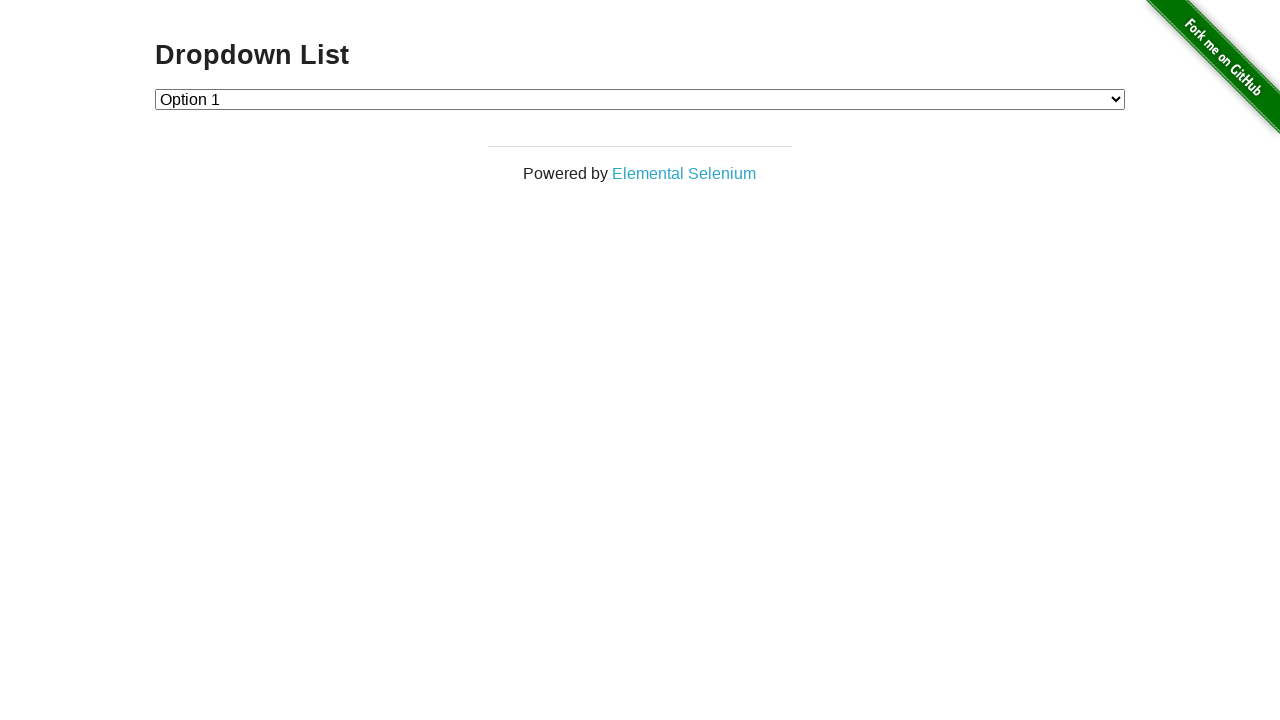

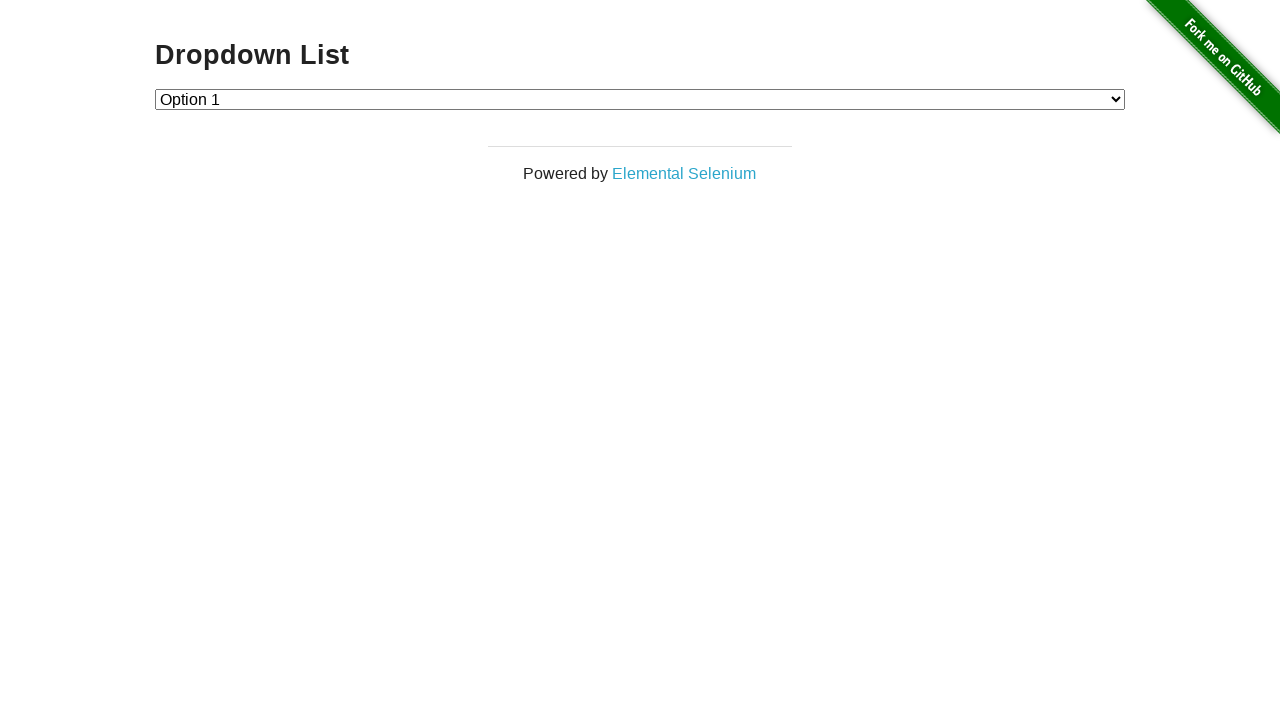